Tests sorting the "Due" column using semantic class selectors on the second table for better cross-browser compatibility

Starting URL: http://the-internet.herokuapp.com/tables

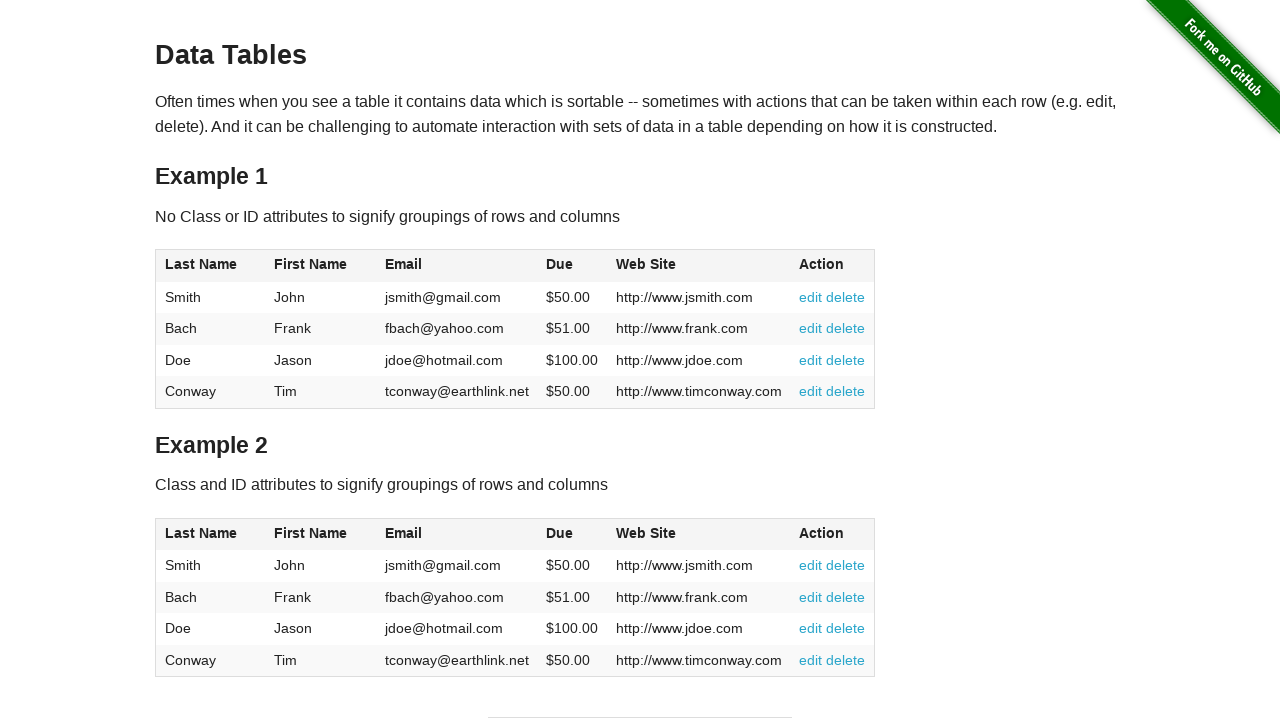

Clicked the Due column header in second table using semantic class selector at (560, 533) on #table2 thead .dues
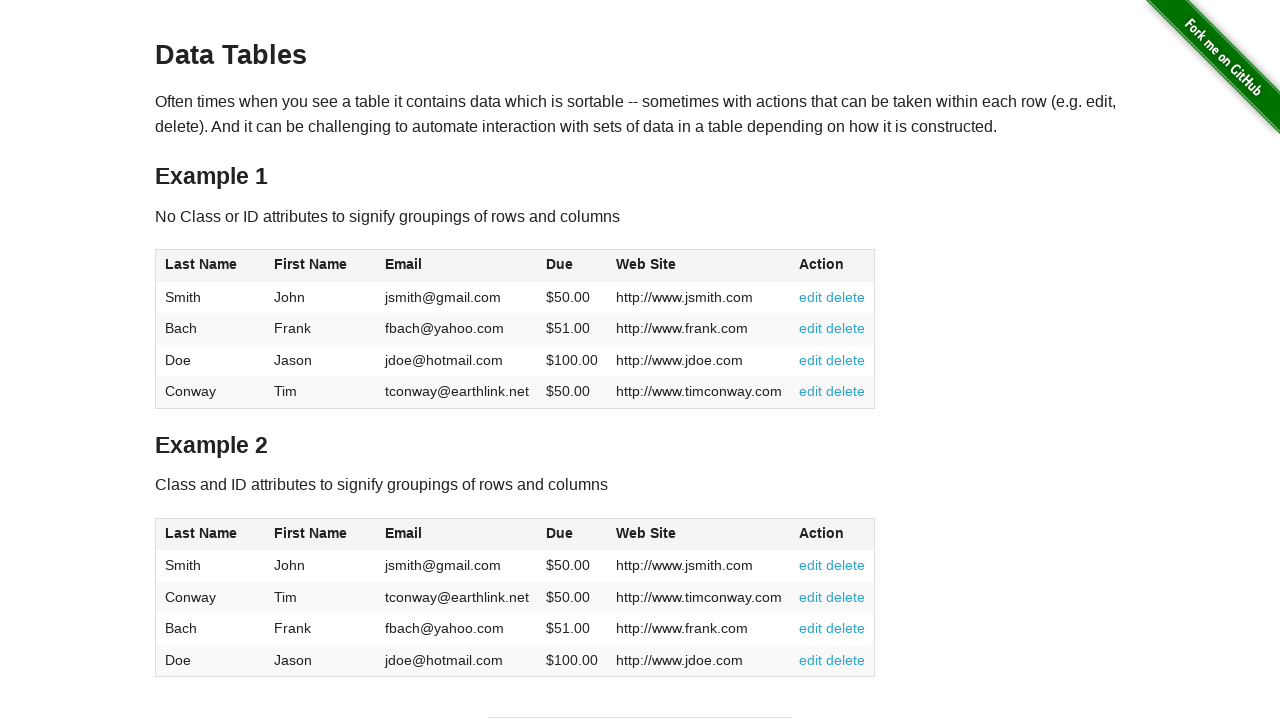

Waited for Due column data cells to load in second table
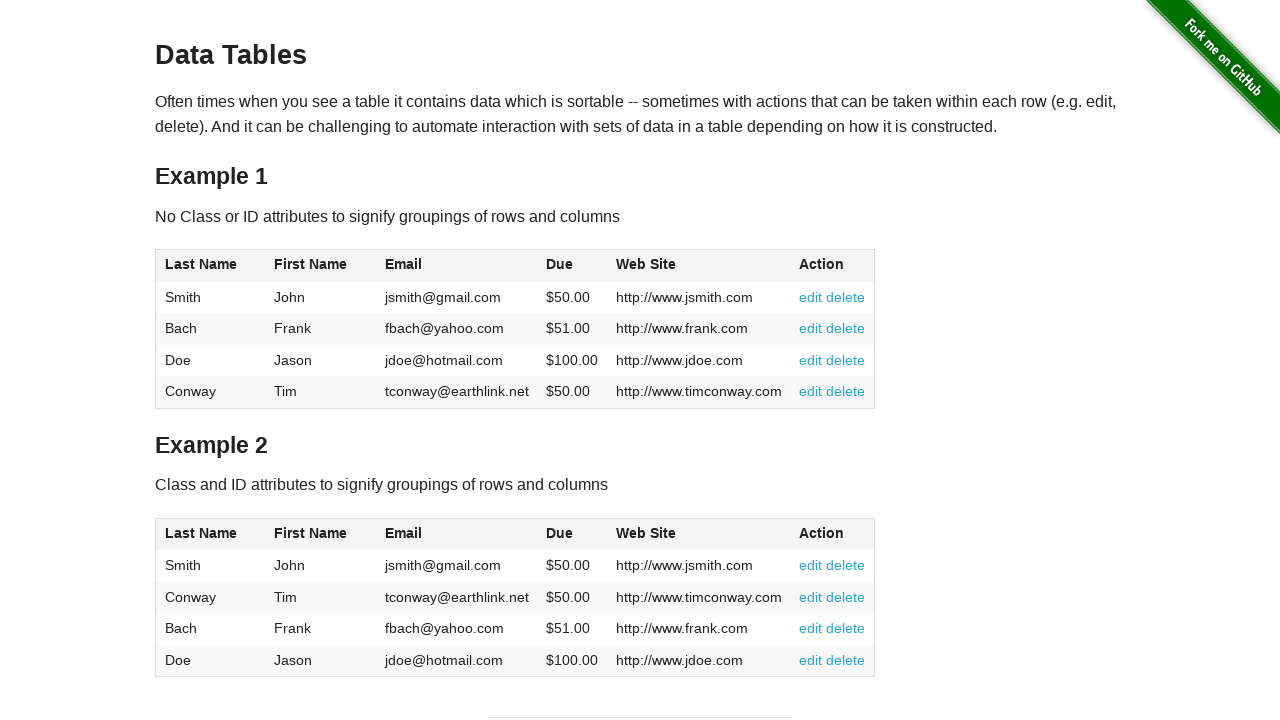

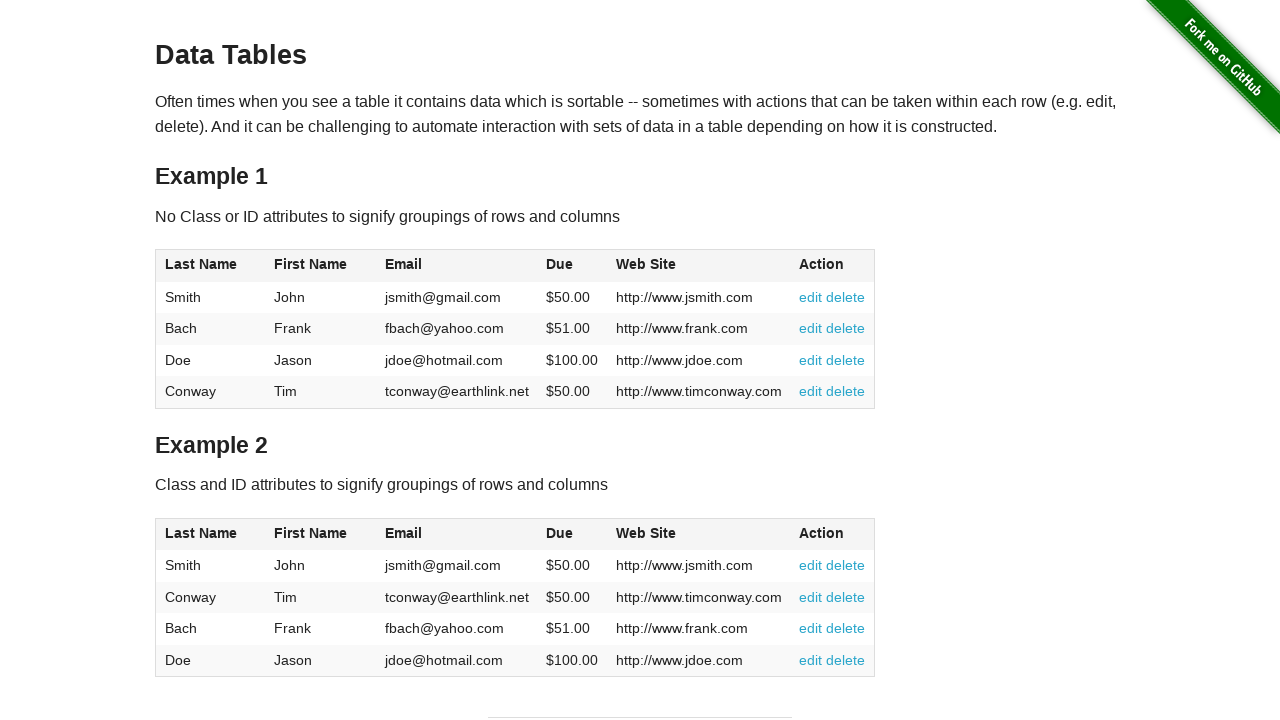